Tests form element interactions on a demo page by verifying username field visibility/enablement and toggling a remember me checkbox

Starting URL: https://demo.applitools.com/

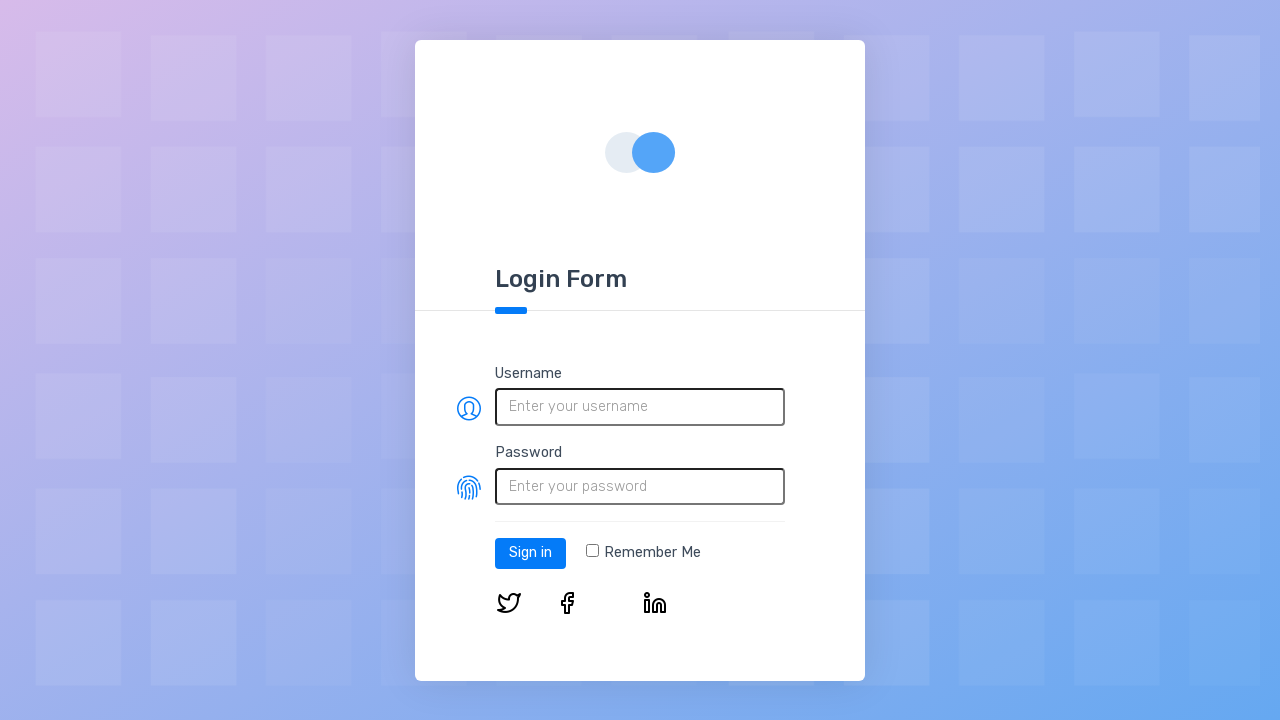

Located username field element
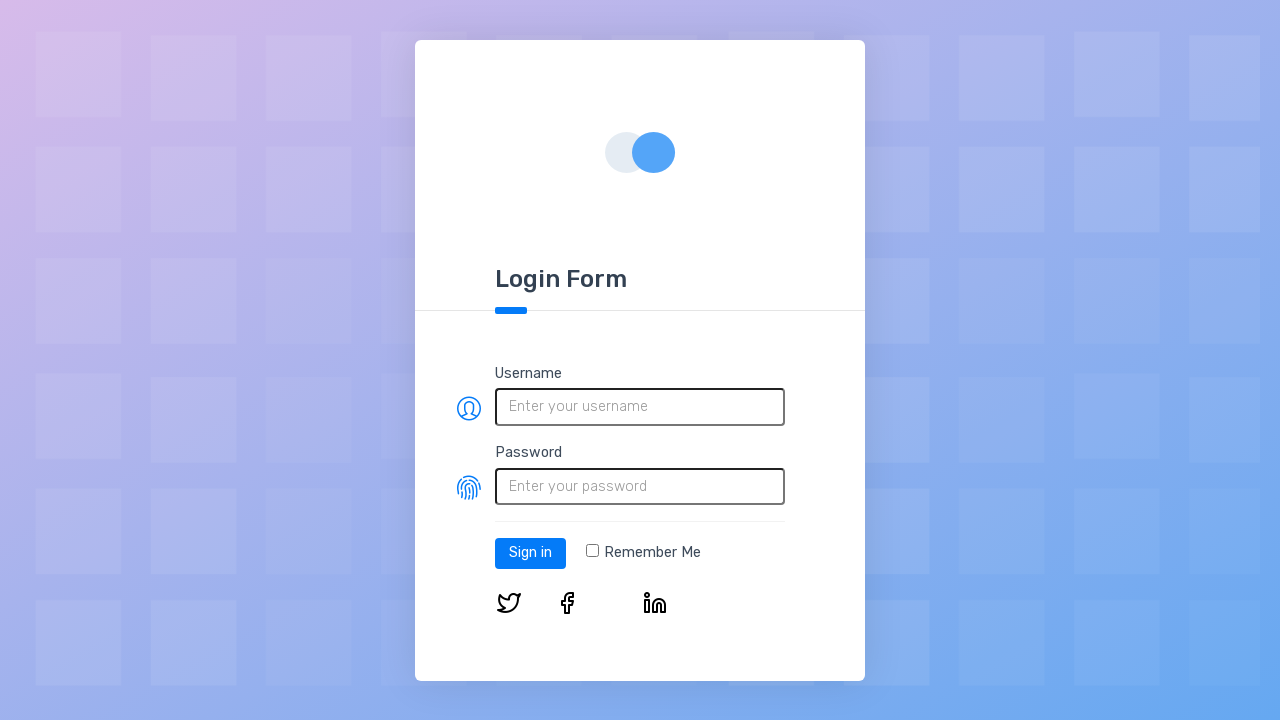

Verified username field is visible
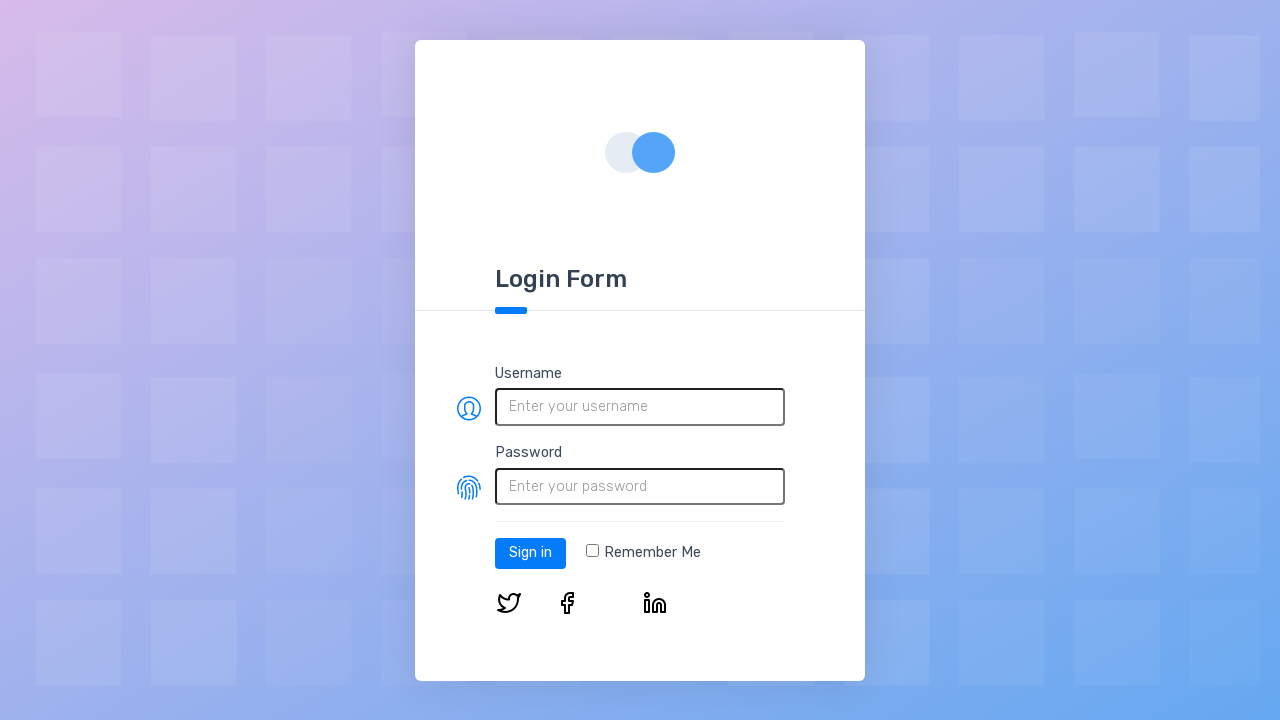

Verified username field is enabled
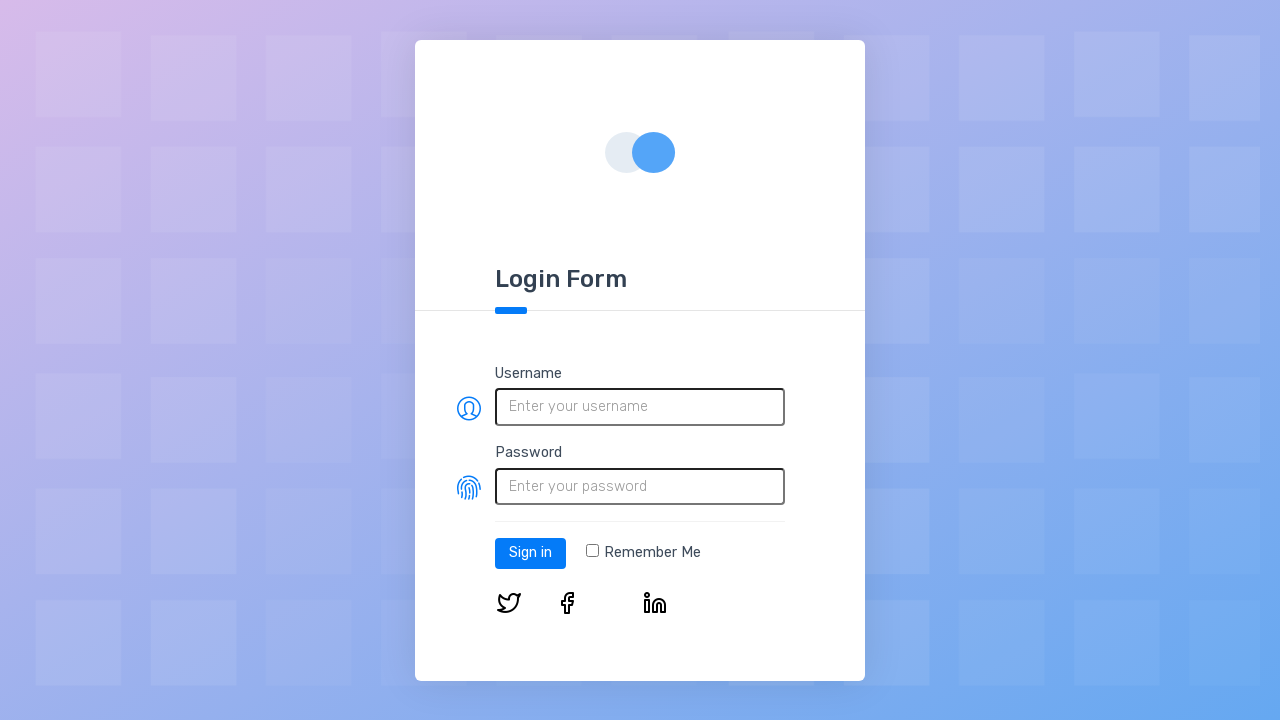

Located remember me checkbox element
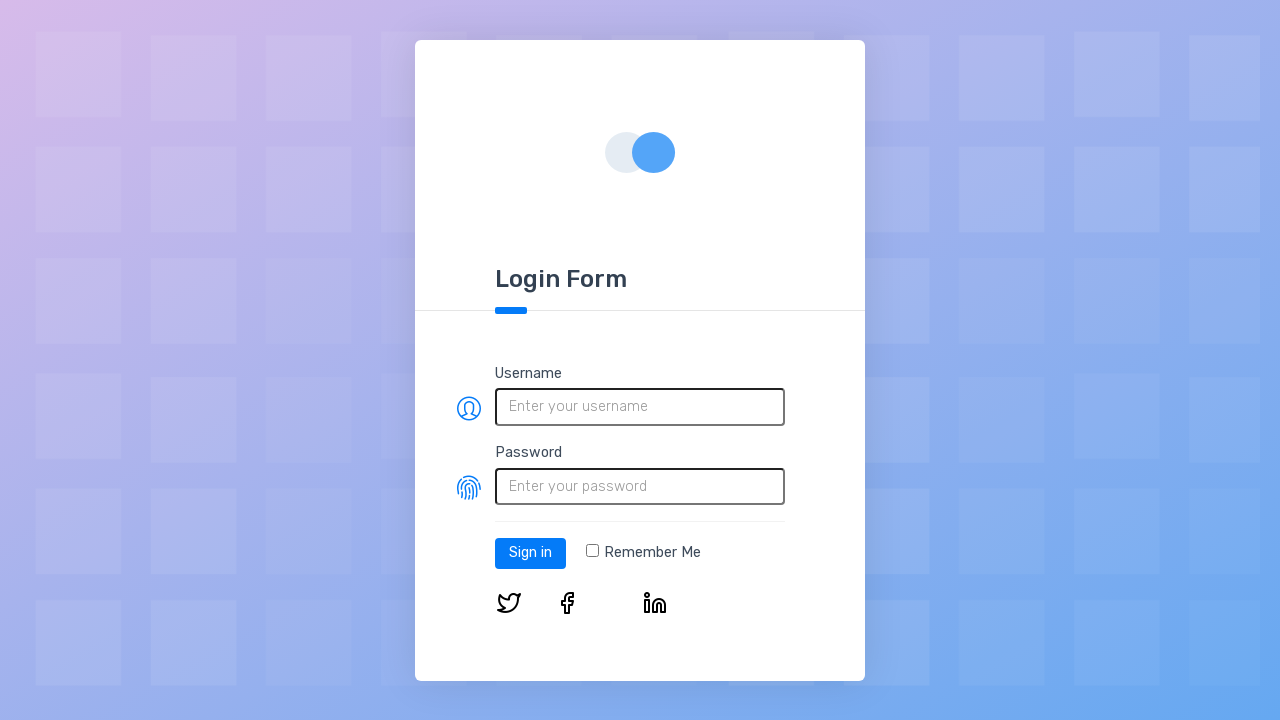

Verified checkbox is initially unchecked
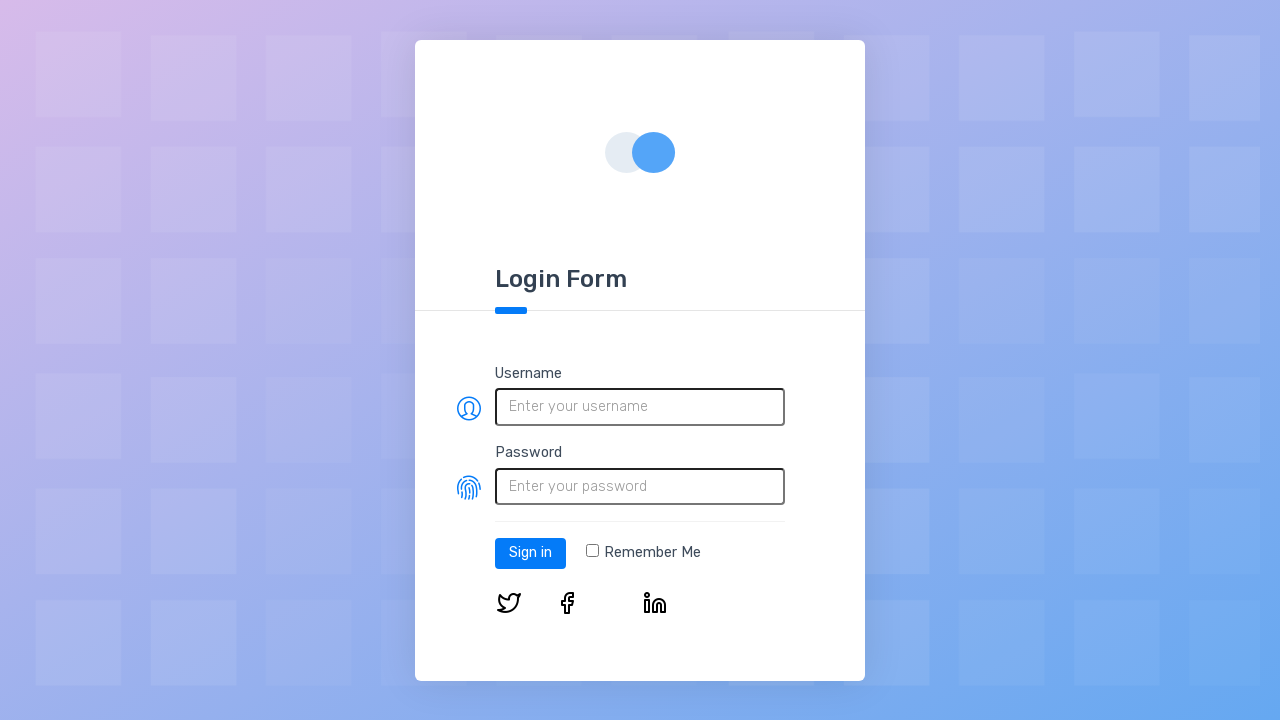

Clicked remember me checkbox to toggle it at (592, 551) on input[type='checkbox']
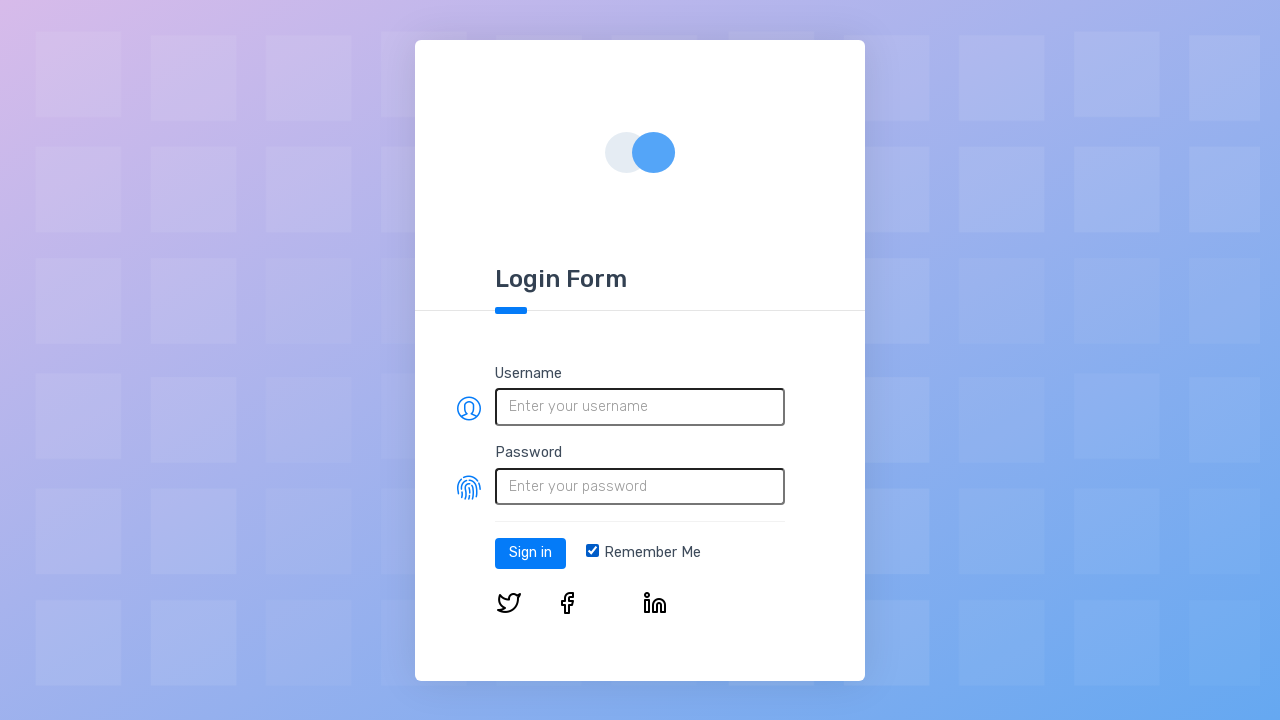

Verified checkbox is now checked
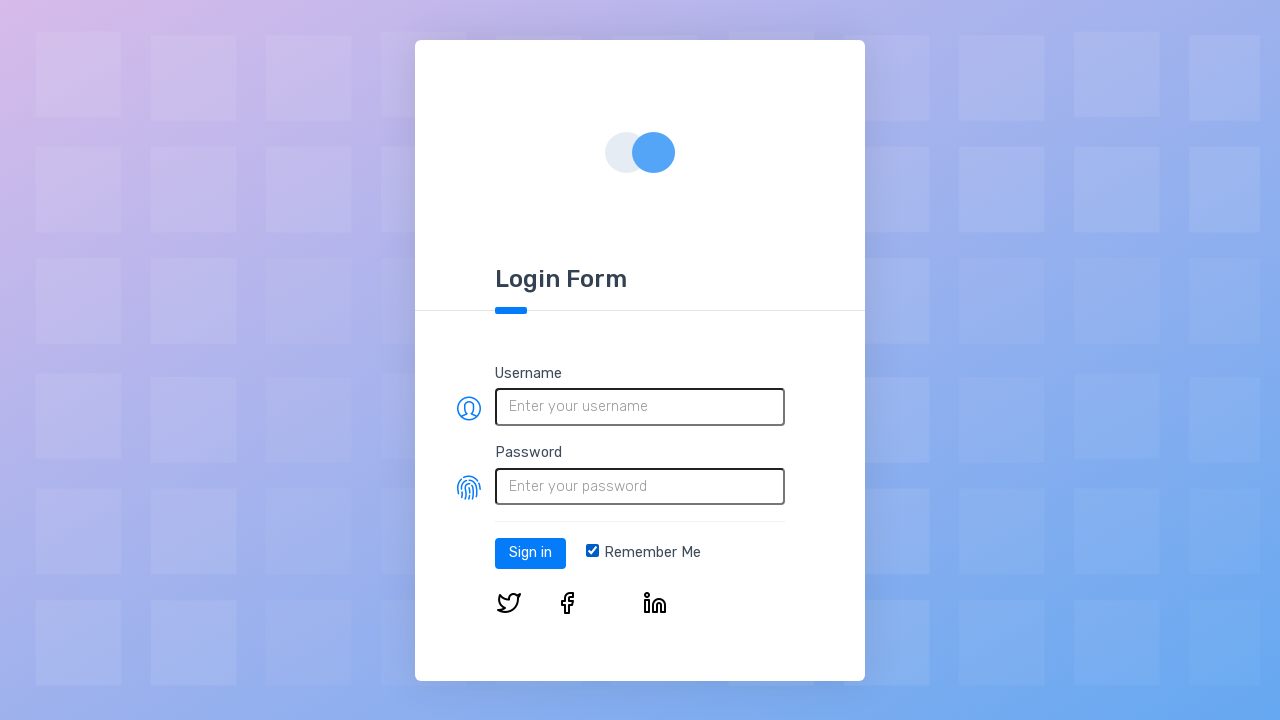

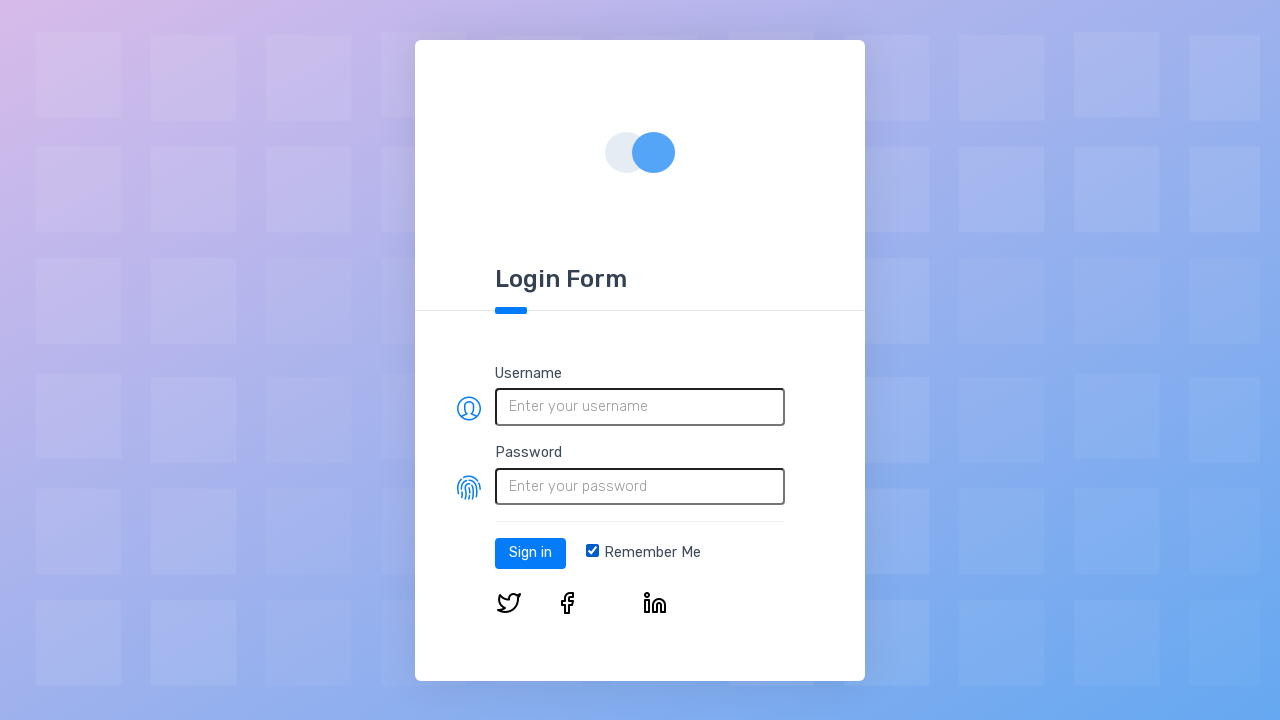